Tests filling out a practice registration form by entering text into three input fields and verifying successful submission with a congratulations message.

Starting URL: http://suninjuly.github.io/registration1.html

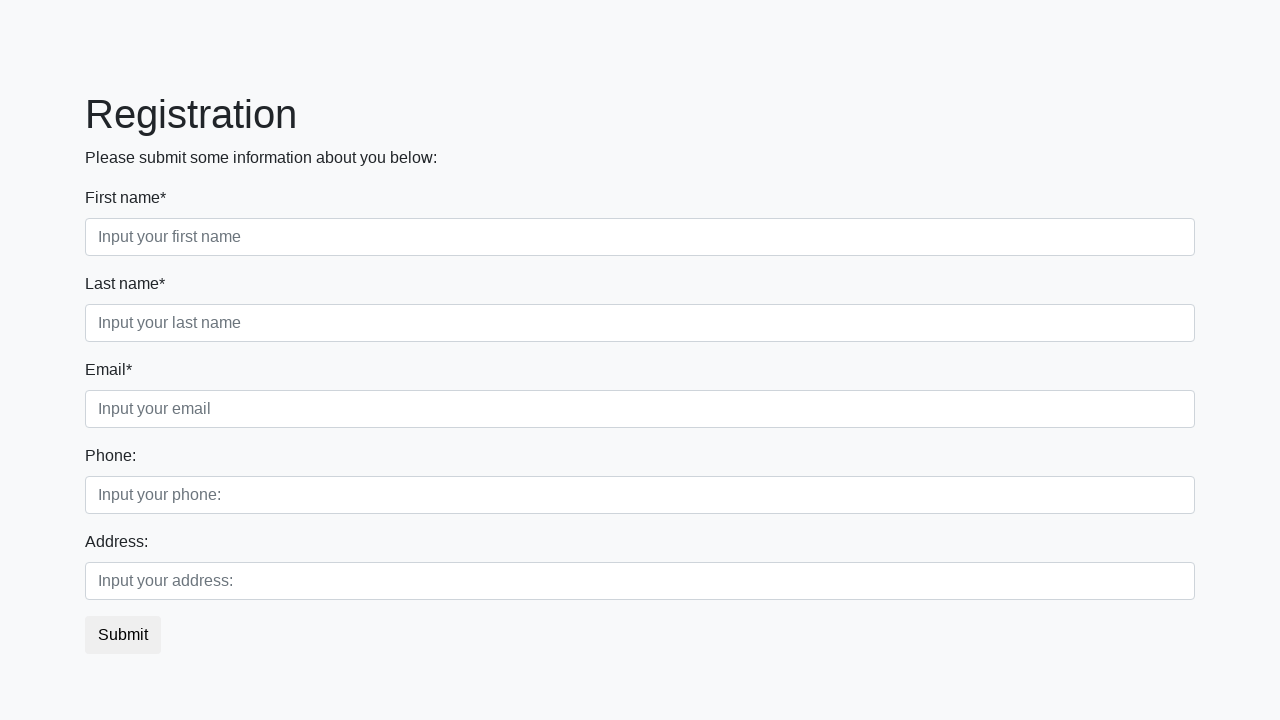

Filled first input field with 'JohnDoe' on div.first_block div.first_class input.first
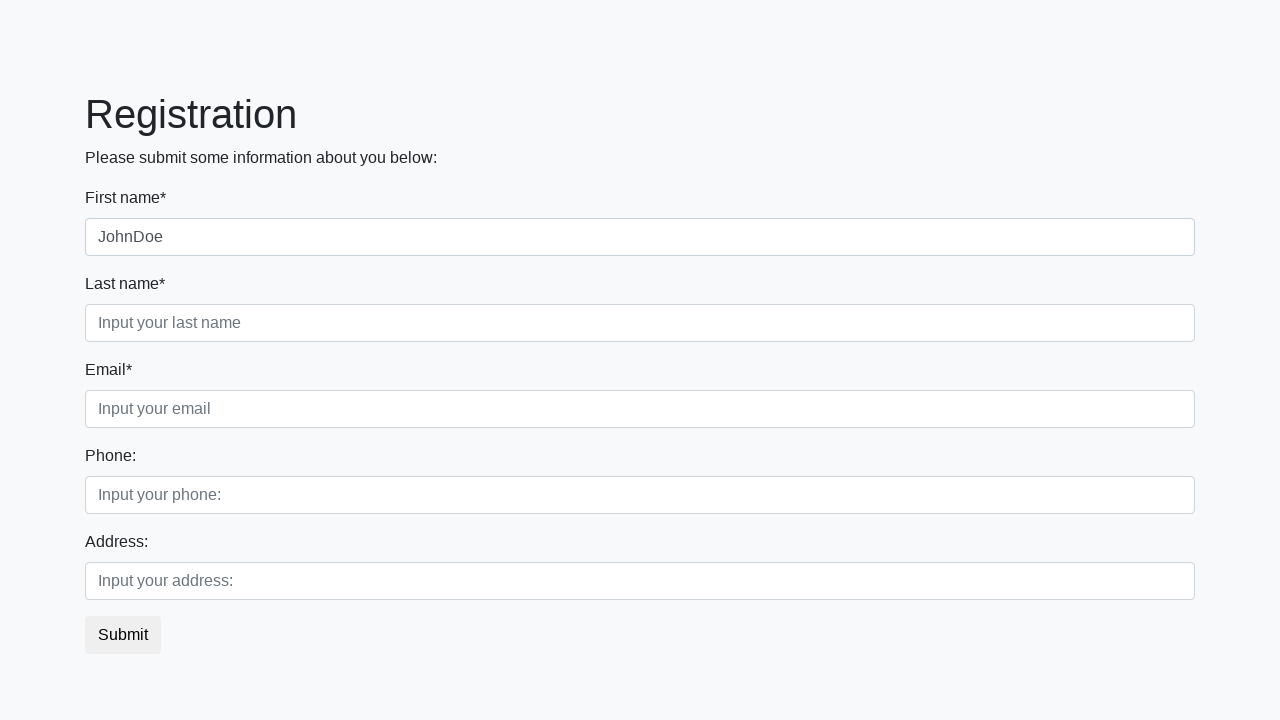

Filled second input field with 'Smith' on div.first_block div.second_class input.second
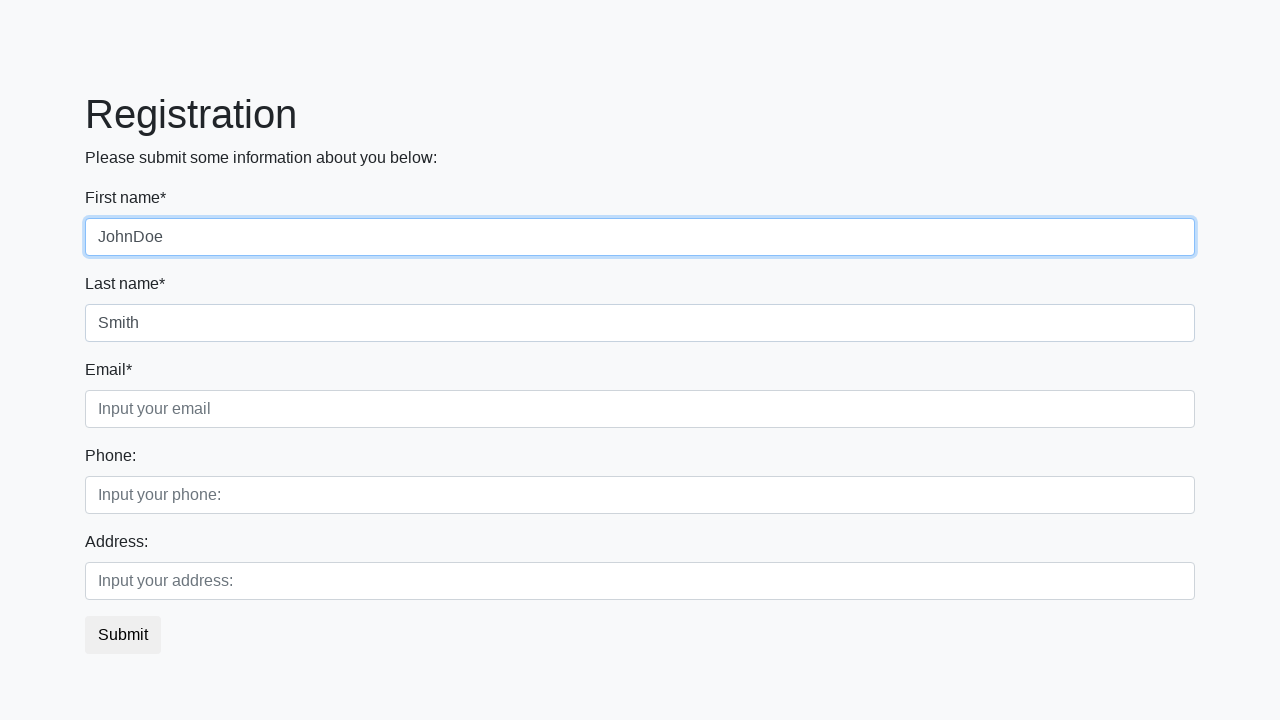

Filled third input field with 'john.smith@test.com' on div.first_block div.third_class input.third
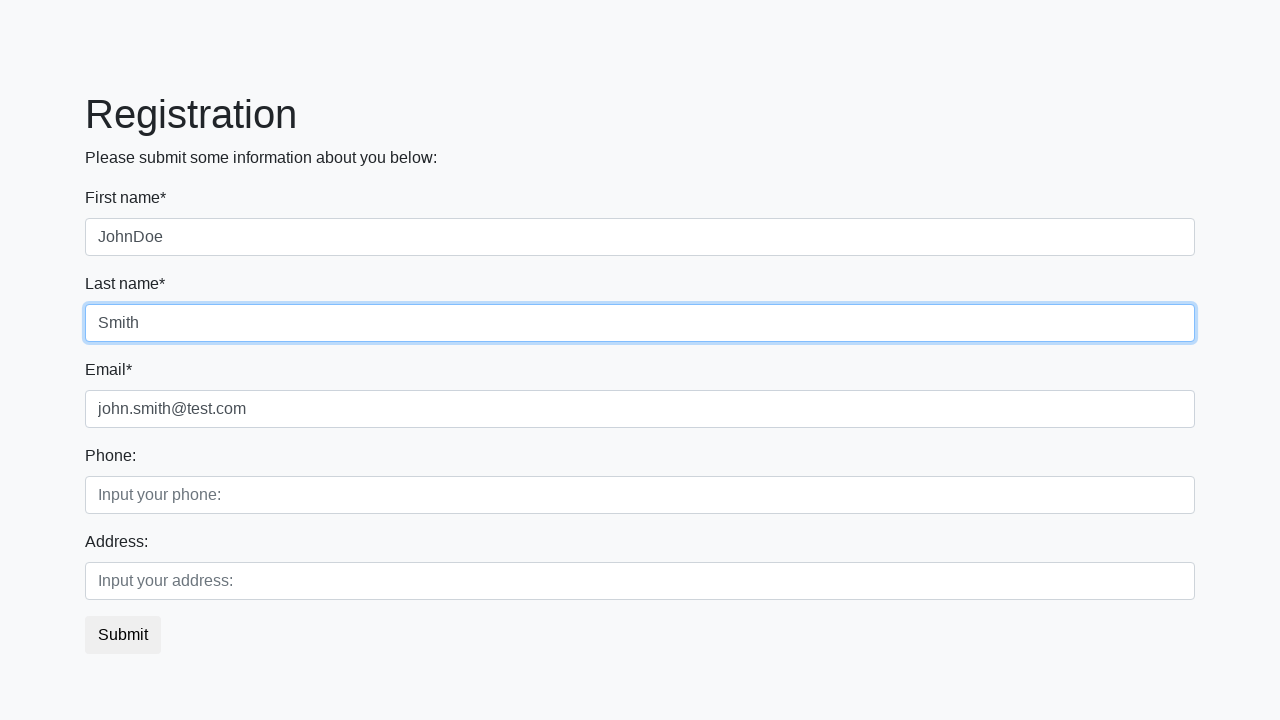

Clicked submit button to submit registration form at (123, 635) on button.btn
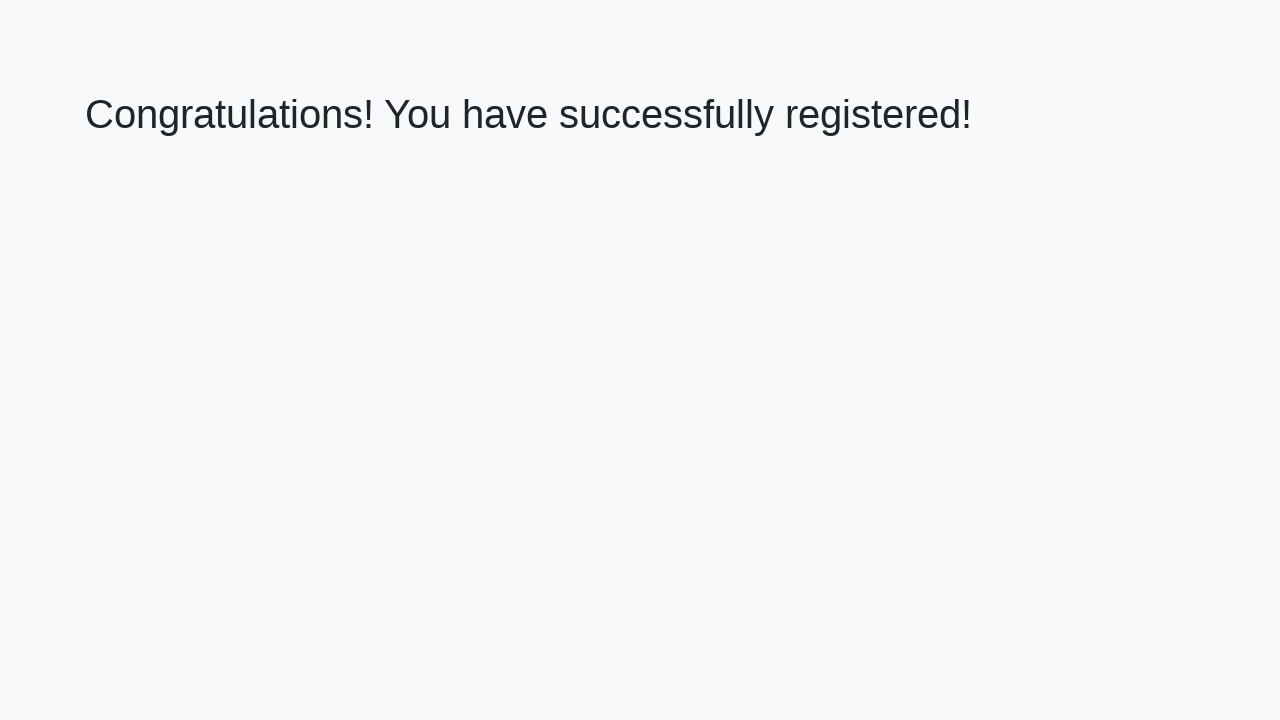

Success message appeared with congratulations heading
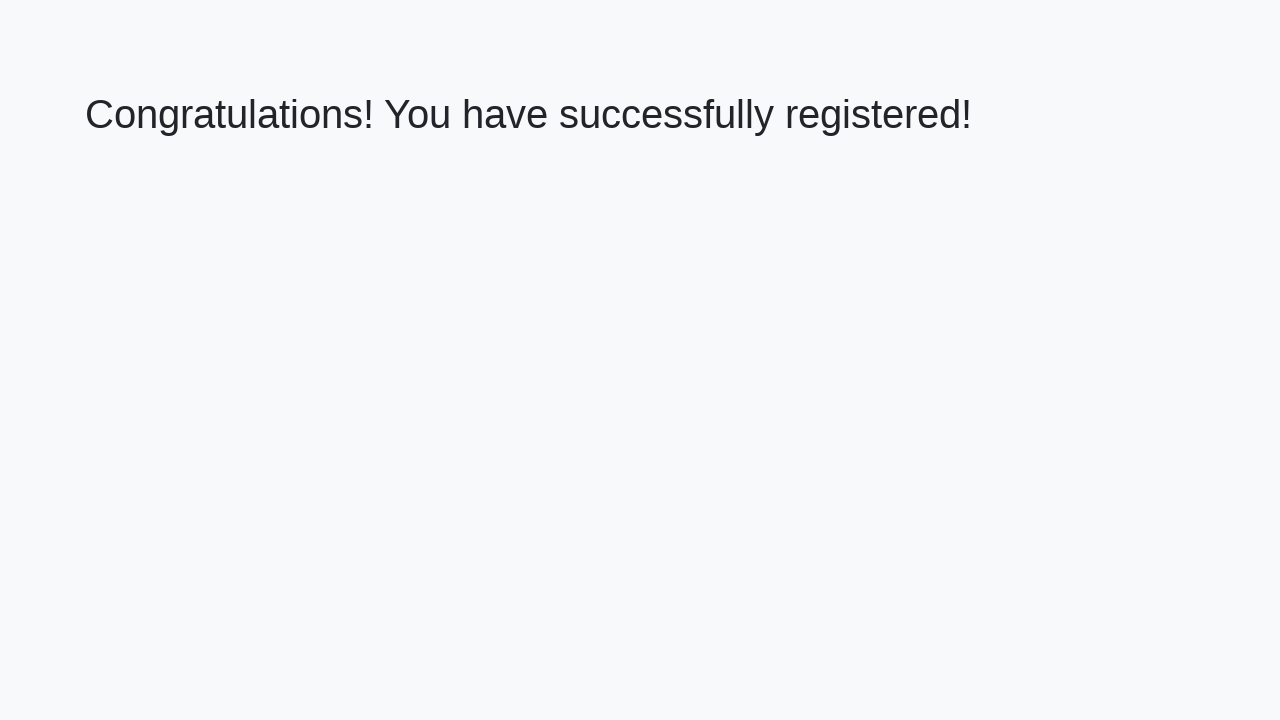

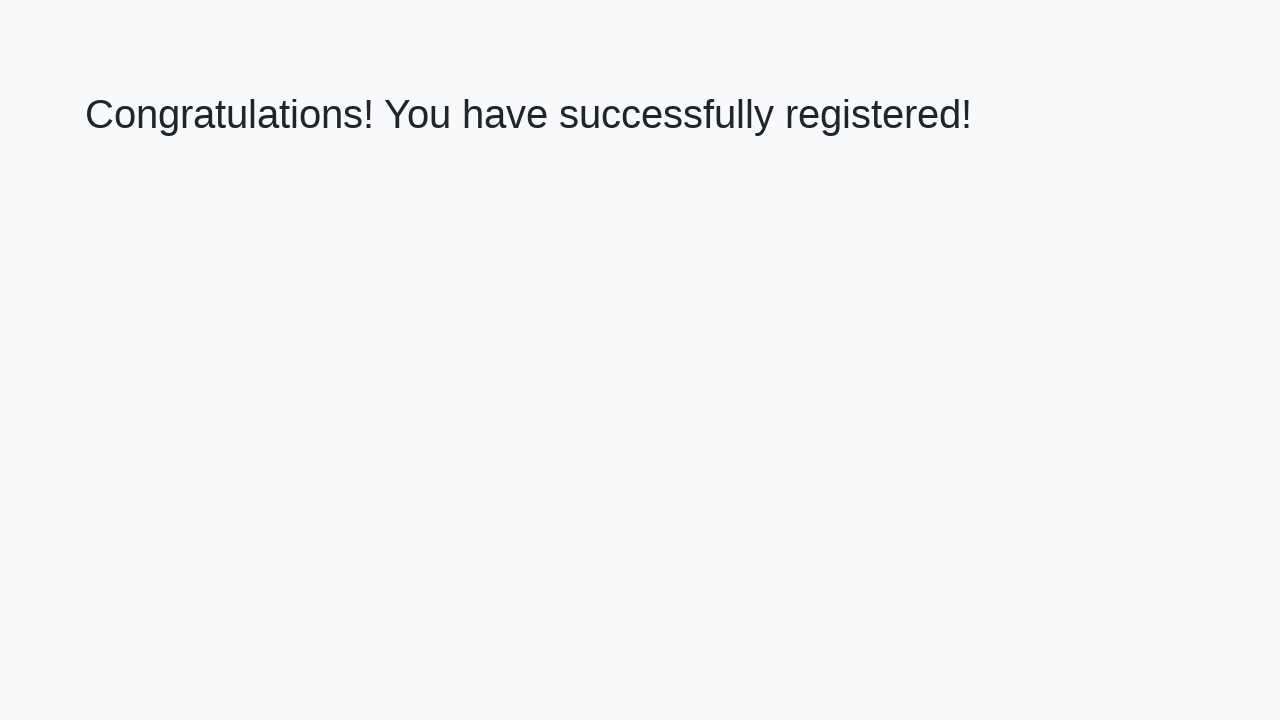